Tests that after searching for "phone", clicking the first product shows a product name containing "phone" (case insensitive)

Starting URL: https://www.testotomasyonu.com

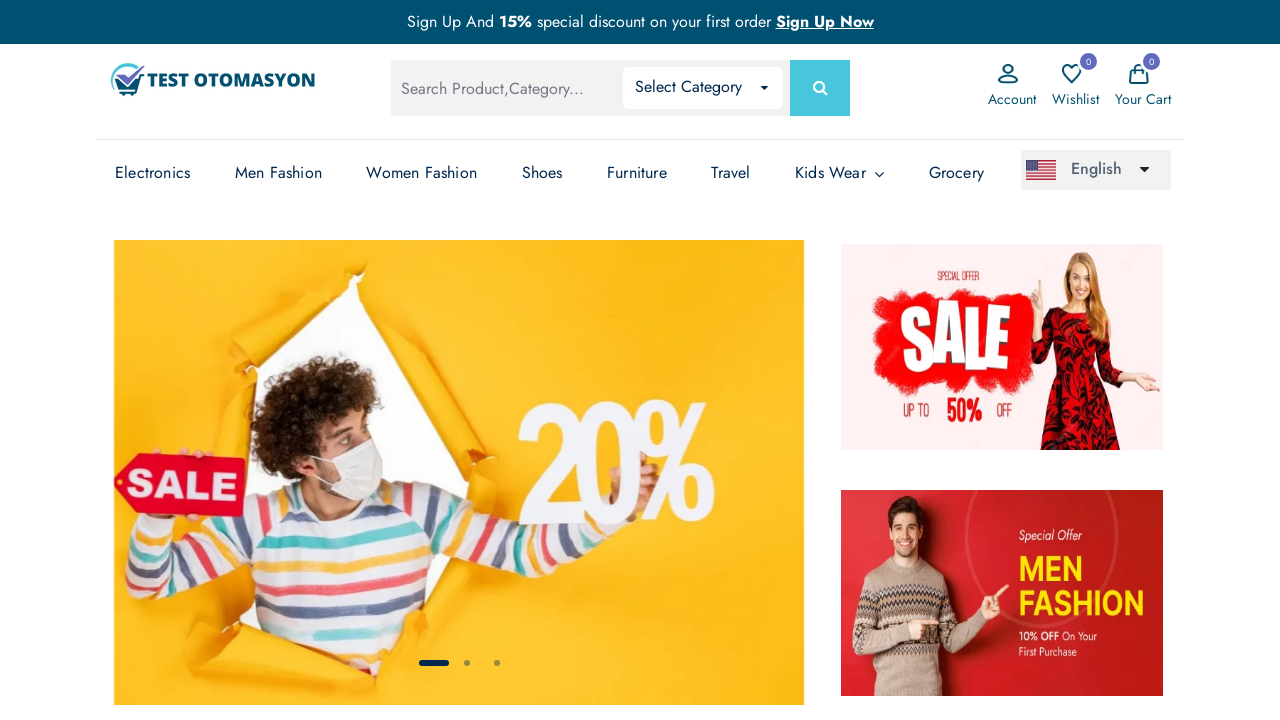

Filled search field with 'phone' on #global-search
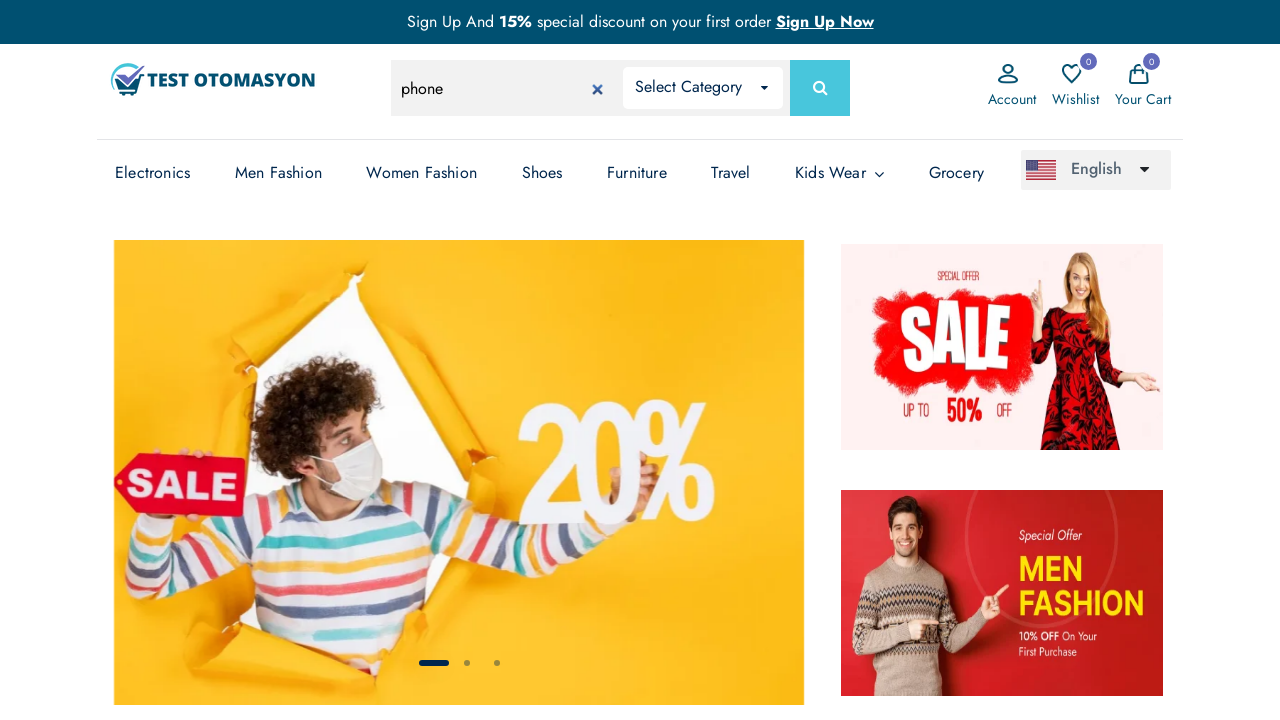

Pressed Enter to search for 'phone' on #global-search
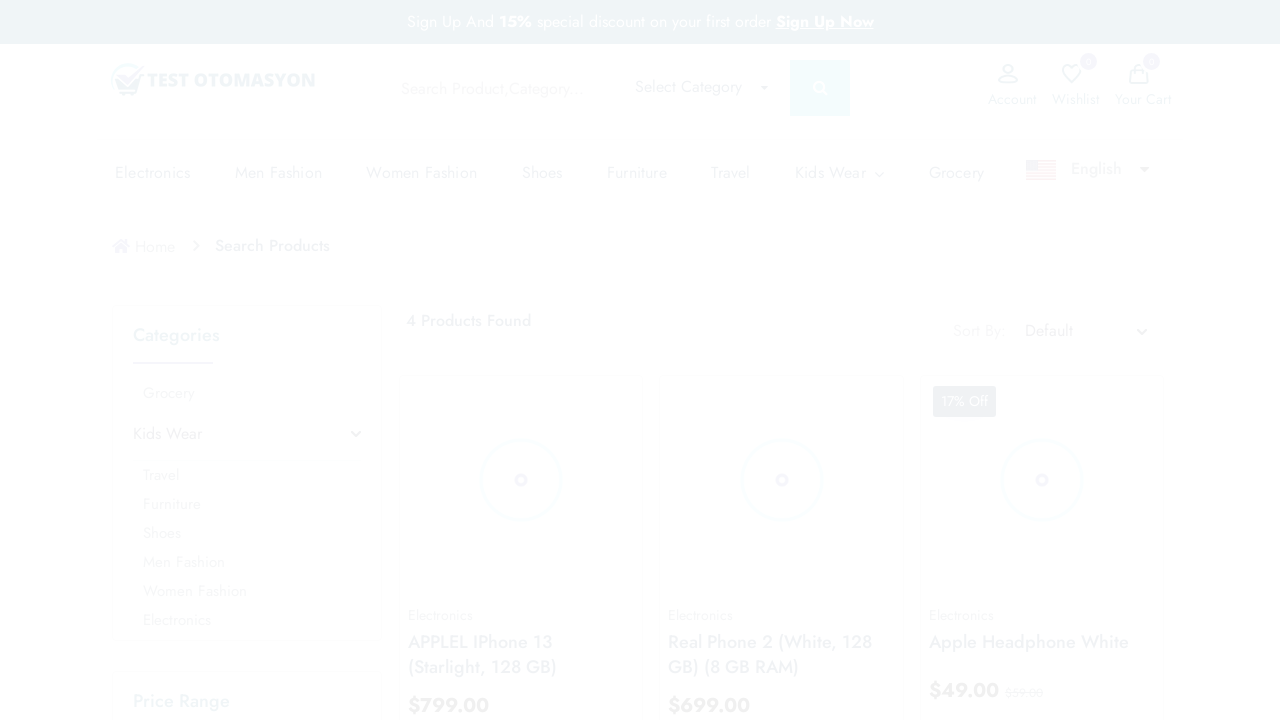

Search results loaded and product boxes appeared
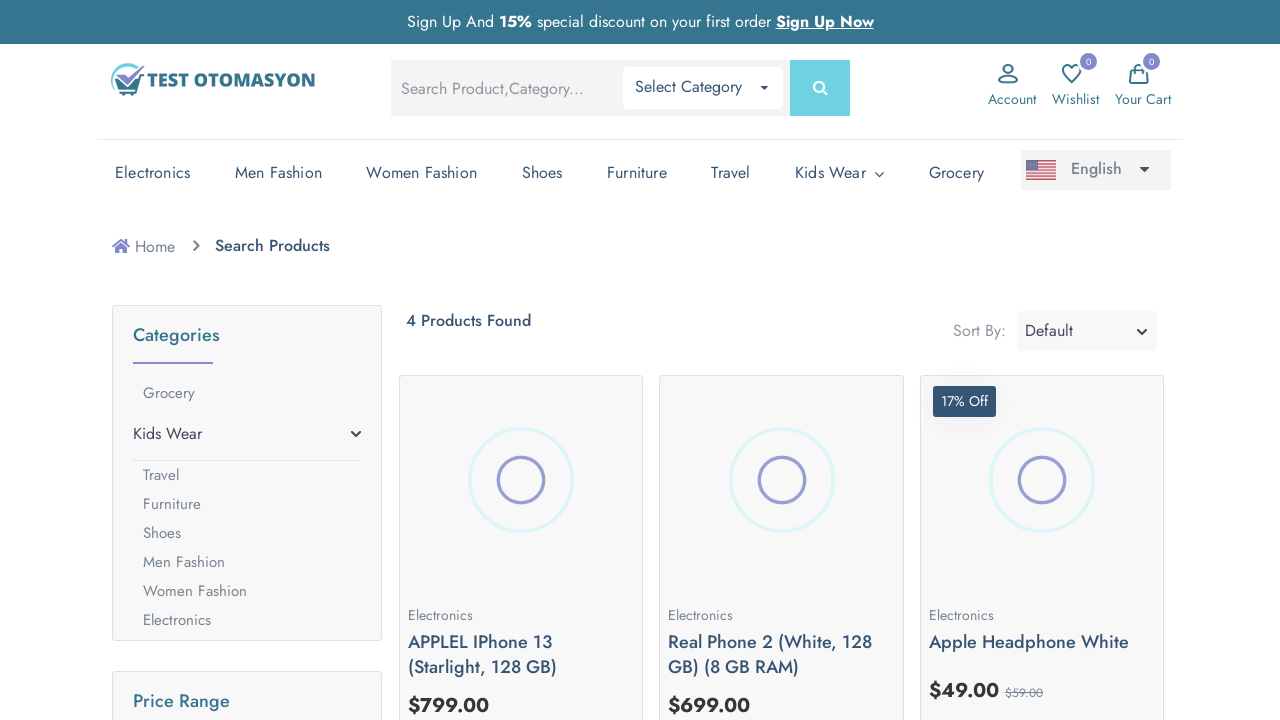

Clicked on the first product from search results at (521, 540) on xpath=//*[@*='product-box my-2  py-1'] >> nth=0
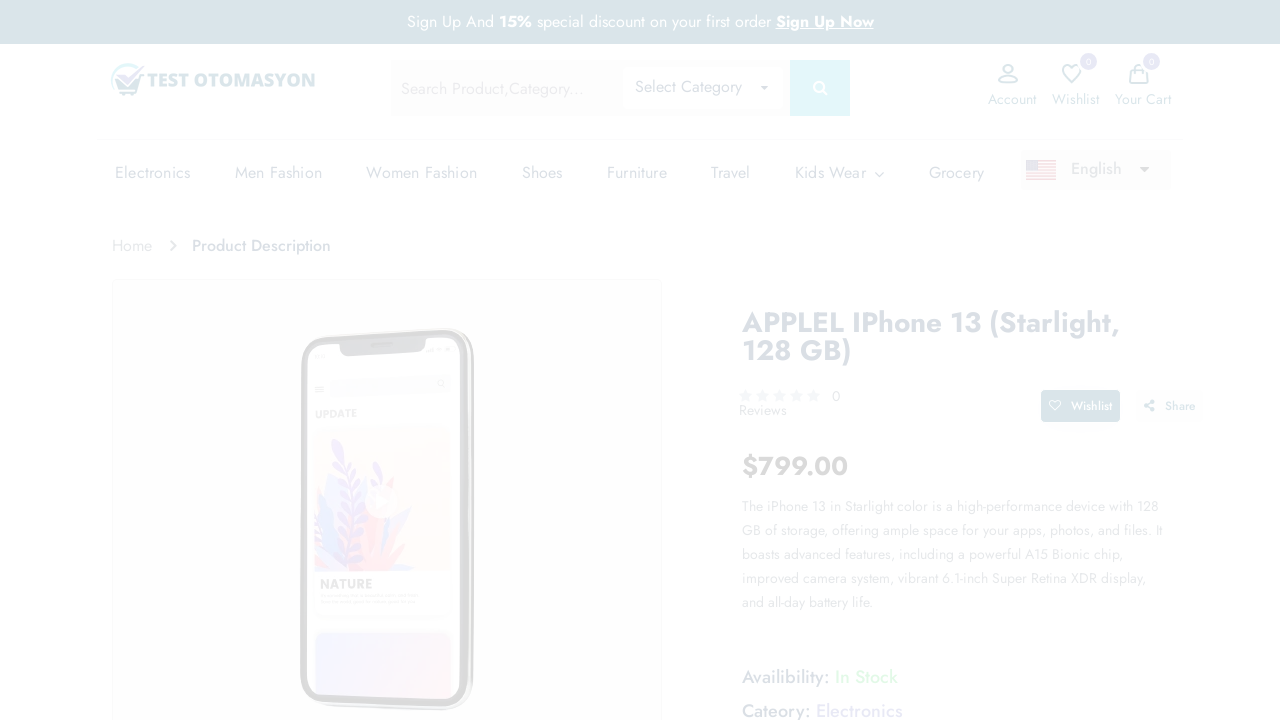

Product detail page loaded and product name element is visible
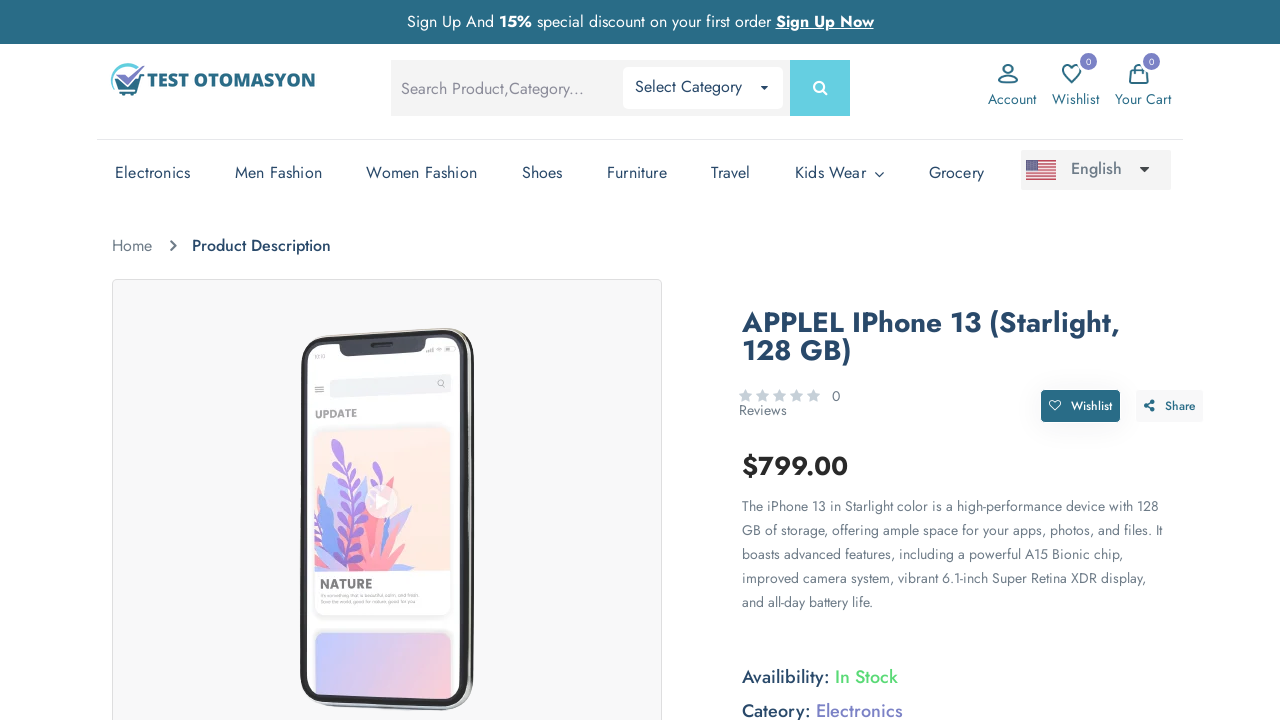

Retrieved product name: applel iphone 13 (starlight, 128 gb)
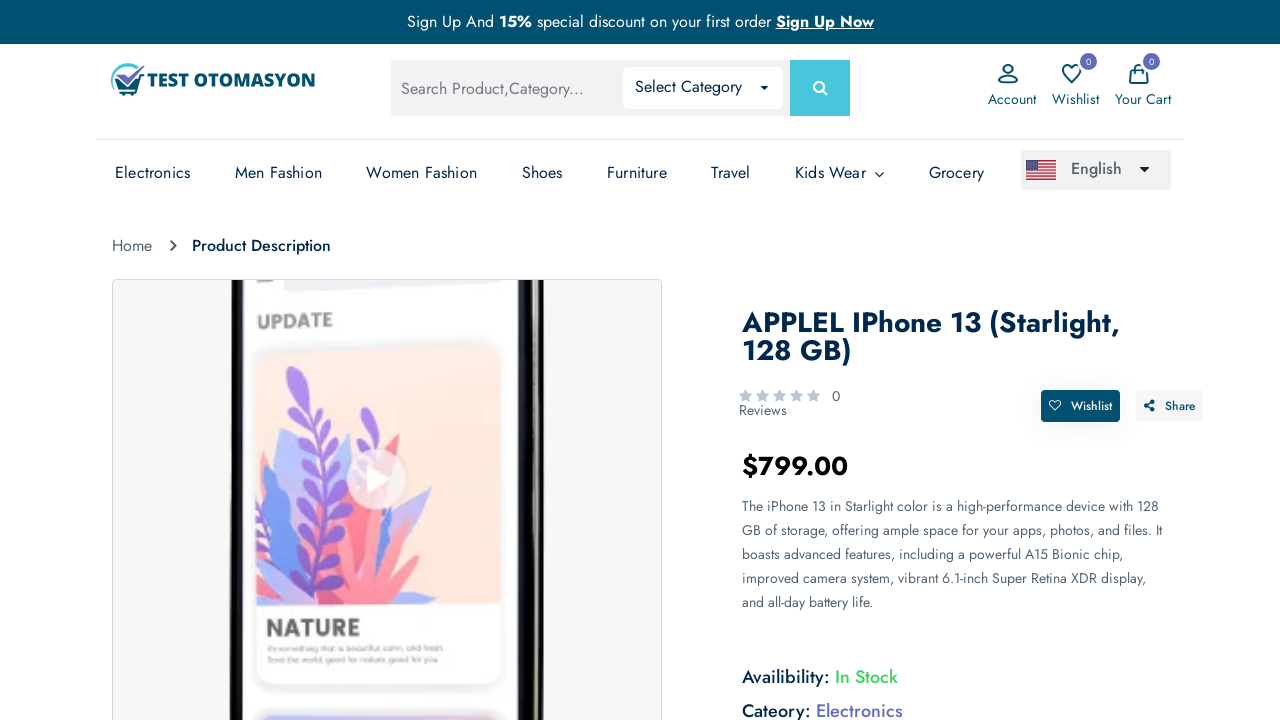

Assertion passed: product name contains 'phone'
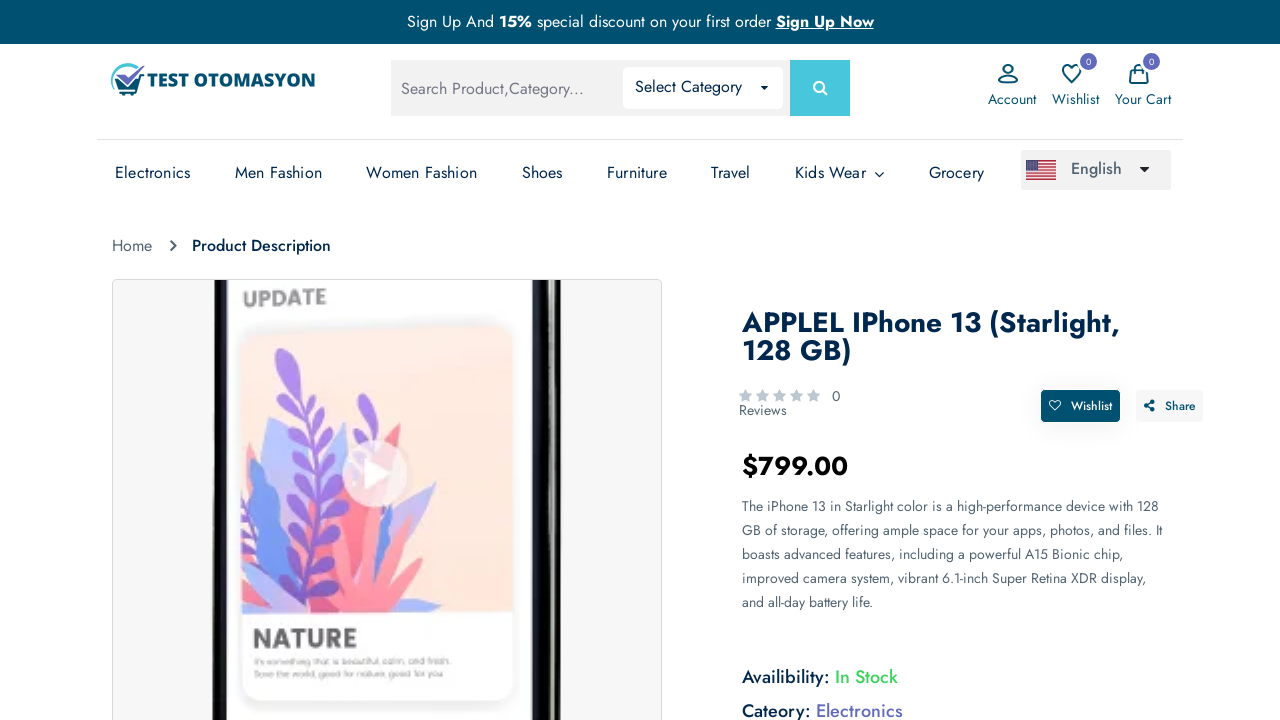

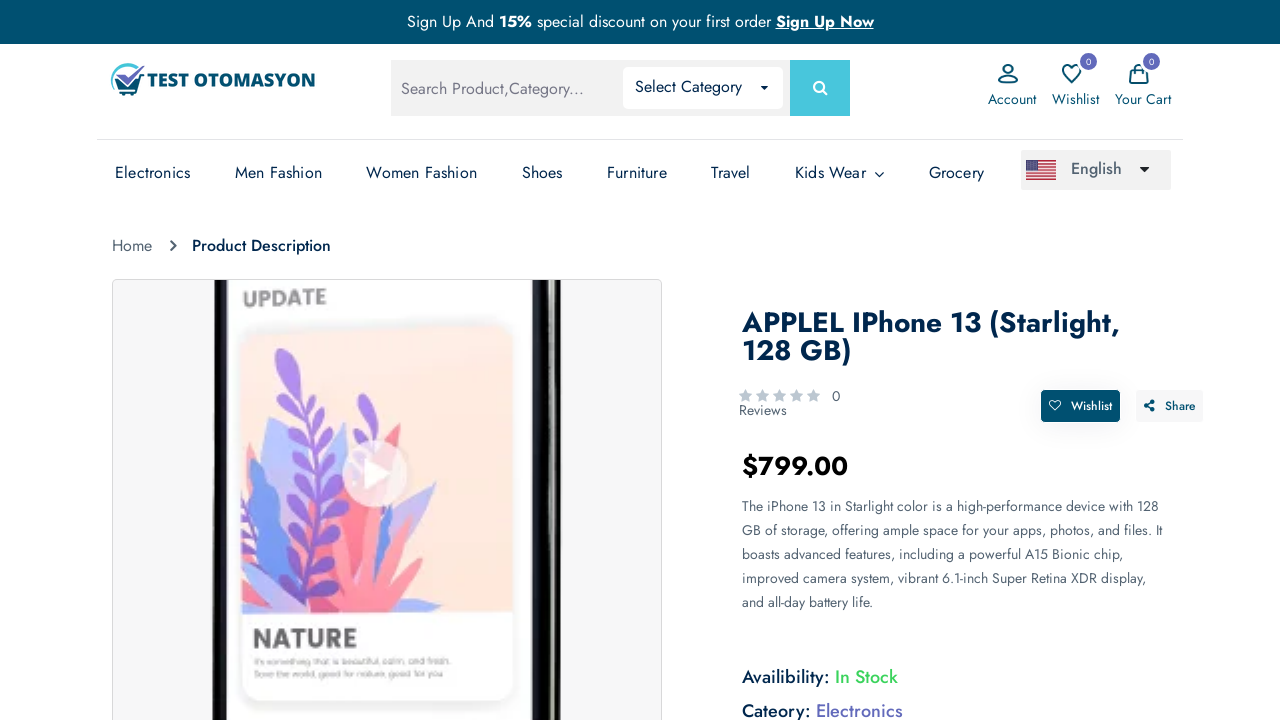